Tests clicking a link with a specific calculated number as text, then fills out a form with first name, last name, city, and country fields, and submits it.

Starting URL: http://suninjuly.github.io/find_link_text

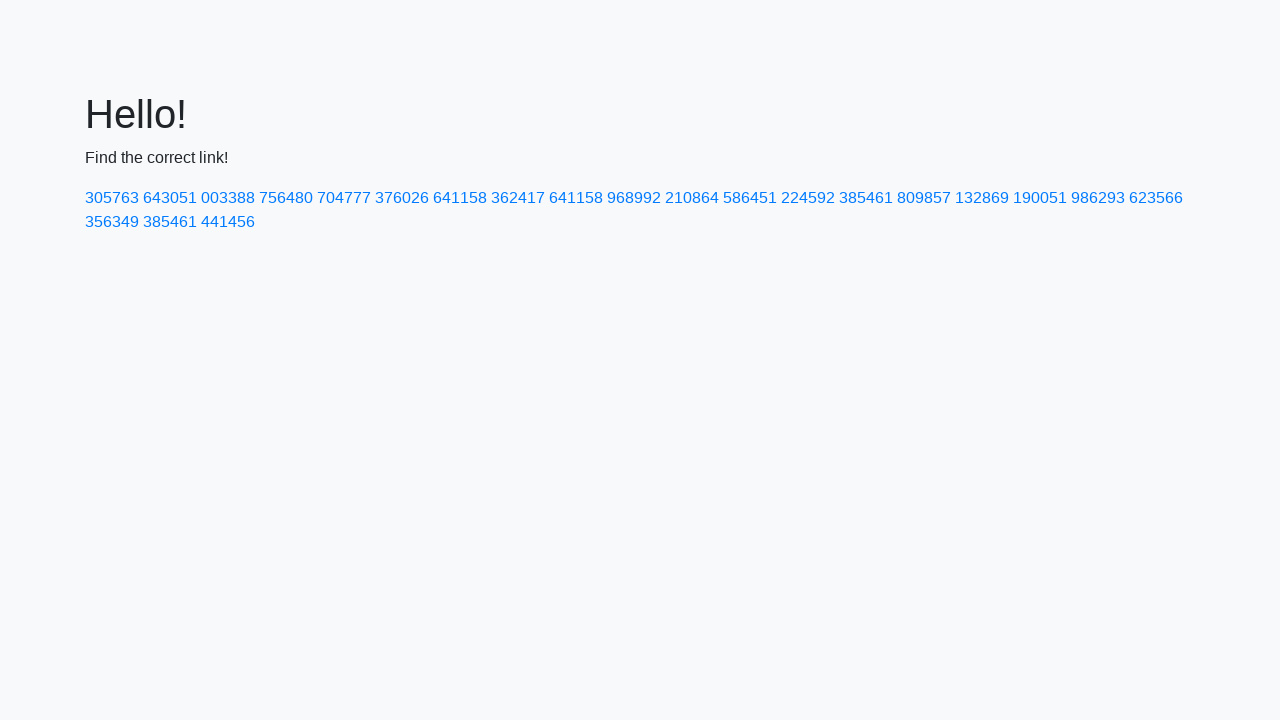

Clicked link with calculated text '224592' at (808, 198) on a:text('224592')
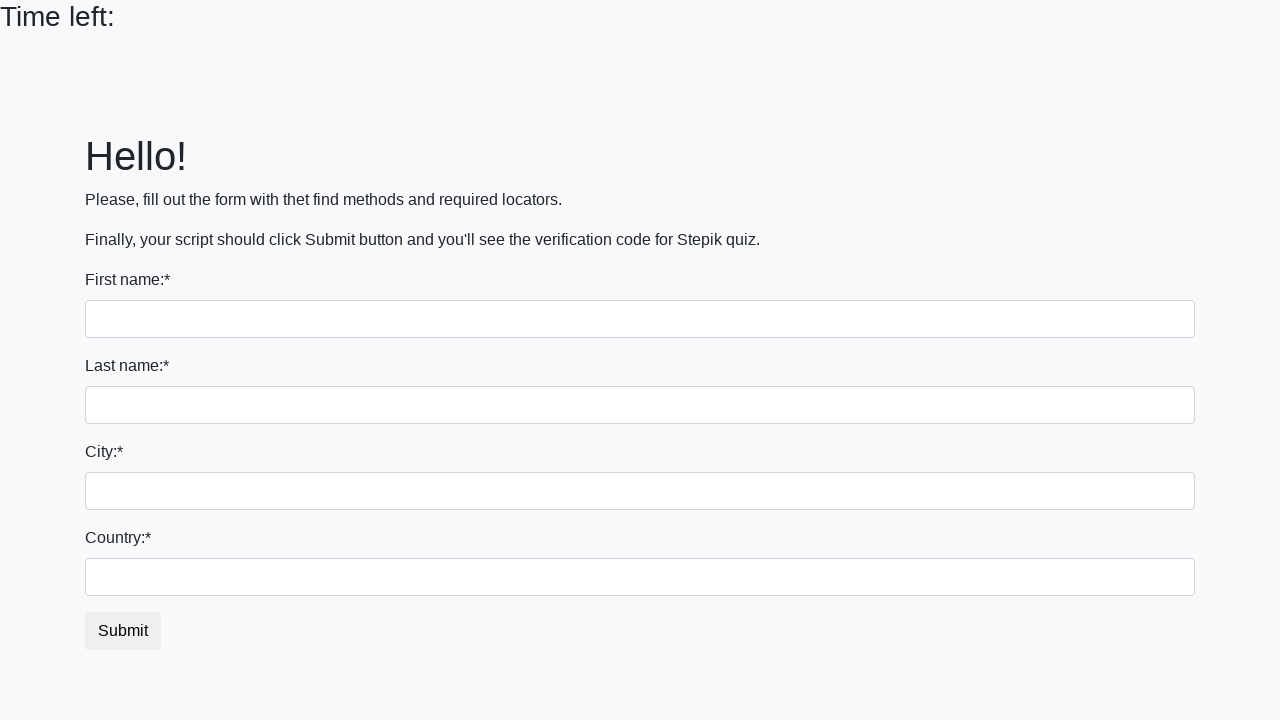

Filled first name field with 'Ivan' on input
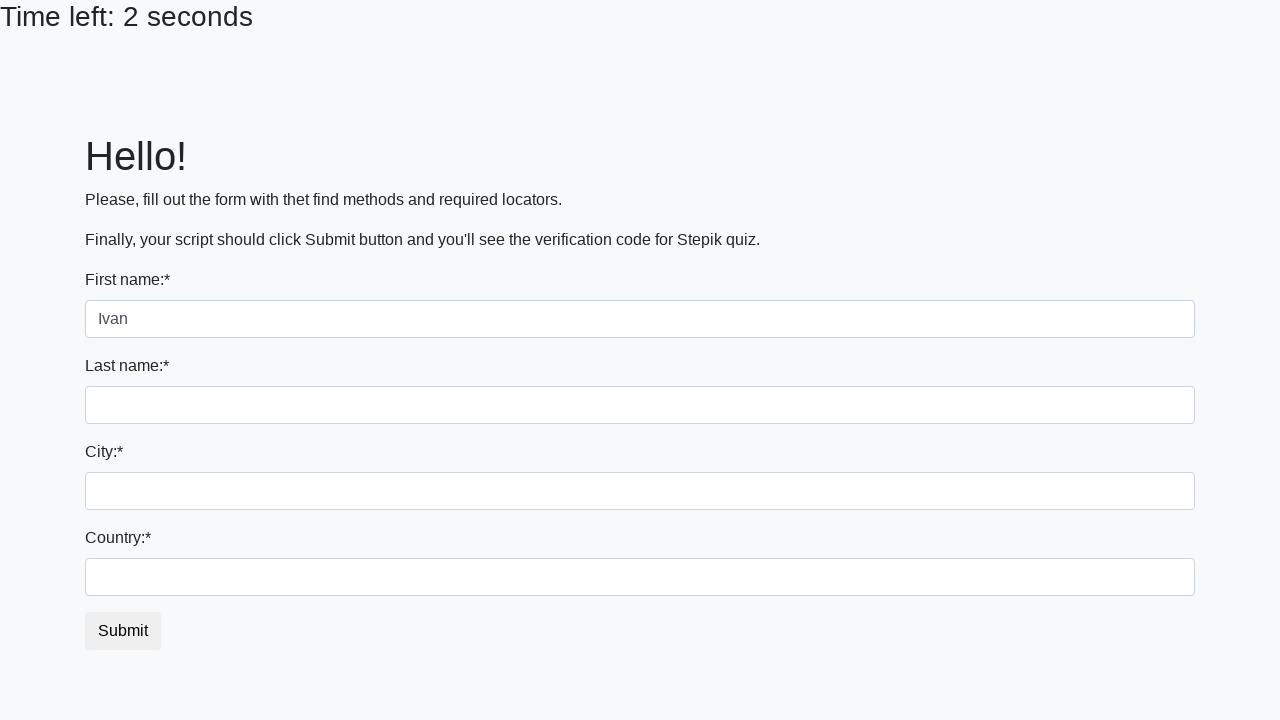

Filled last name field with 'Petrov' on input[name='last_name']
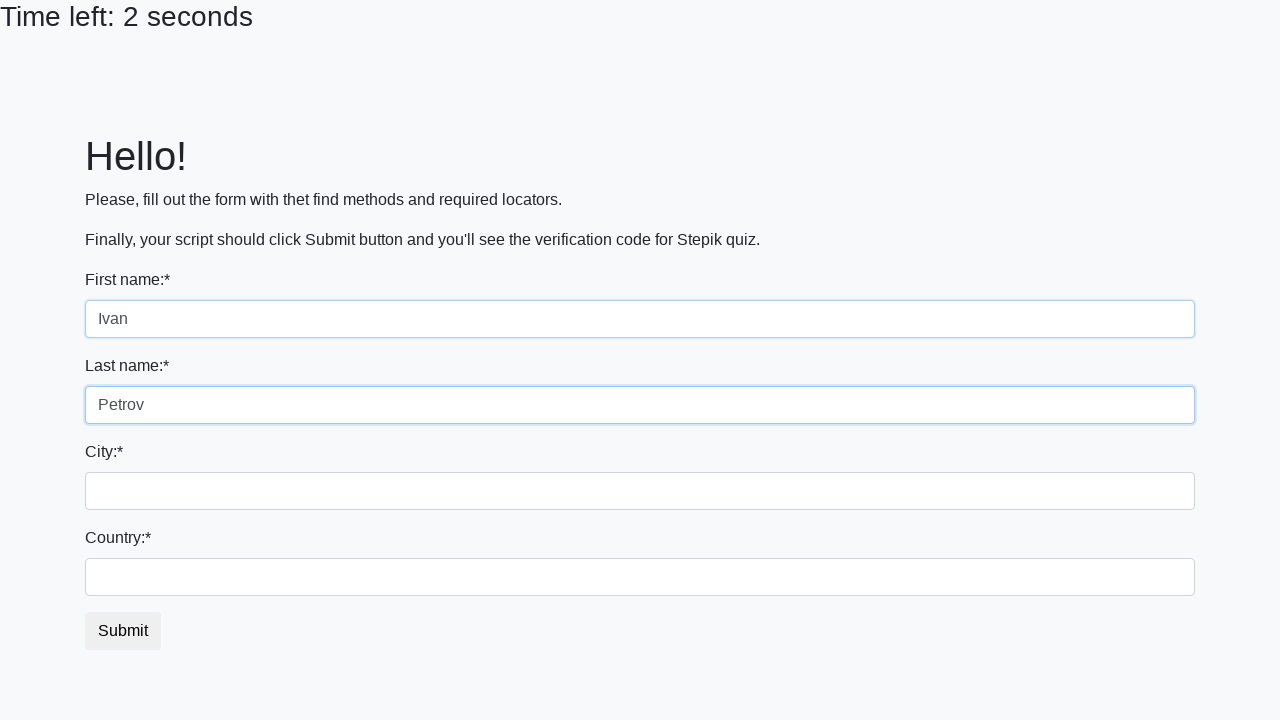

Filled city field with 'Smolensk' on .city
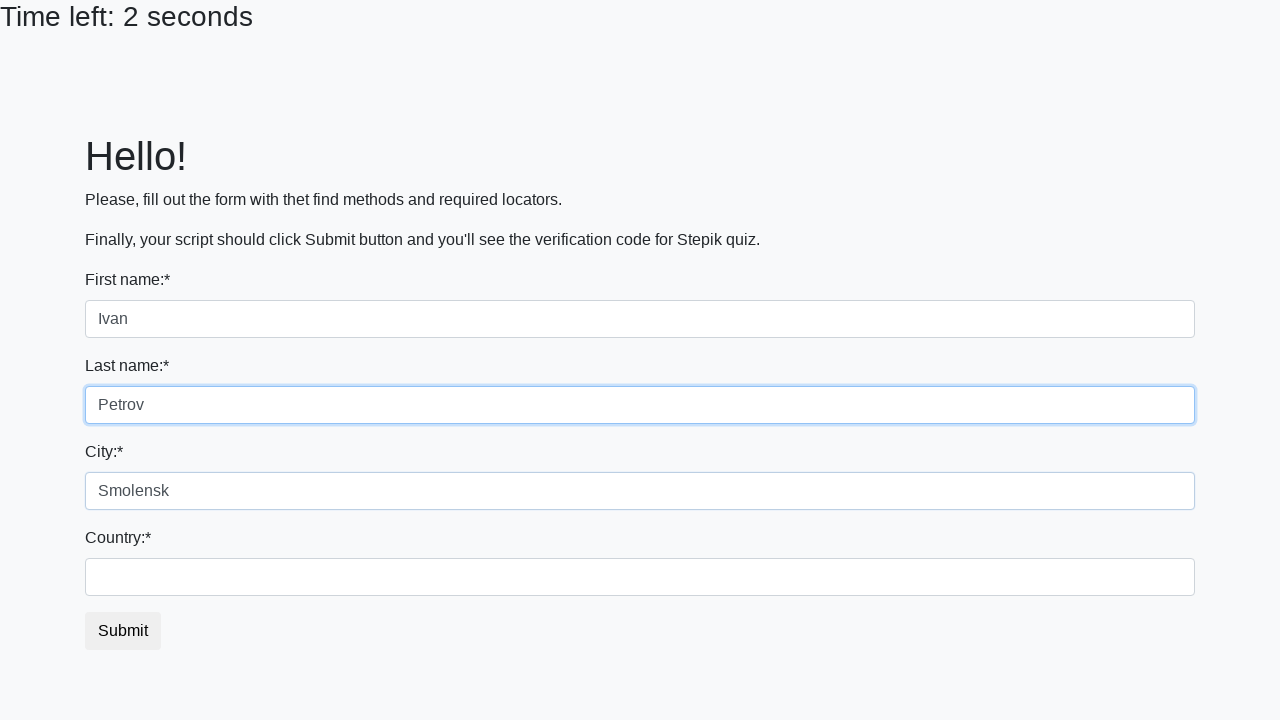

Filled country field with 'Russia' on #country
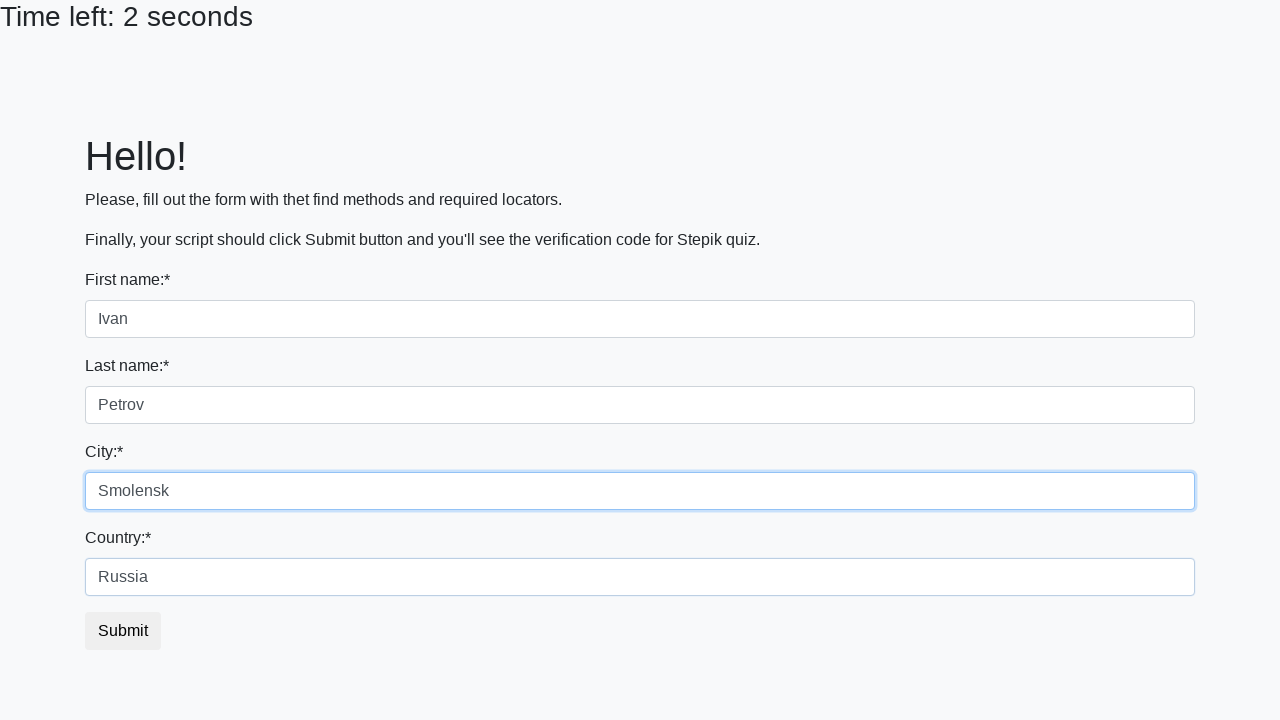

Clicked submit button to submit form at (123, 631) on button.btn
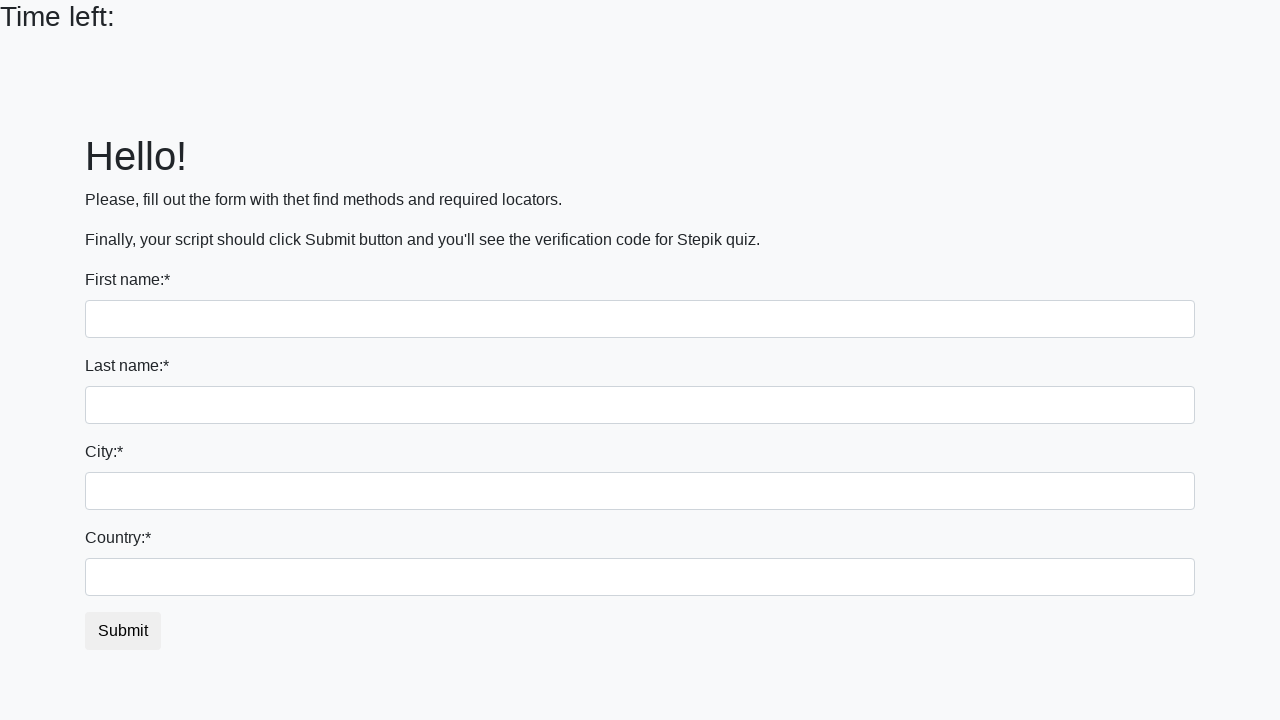

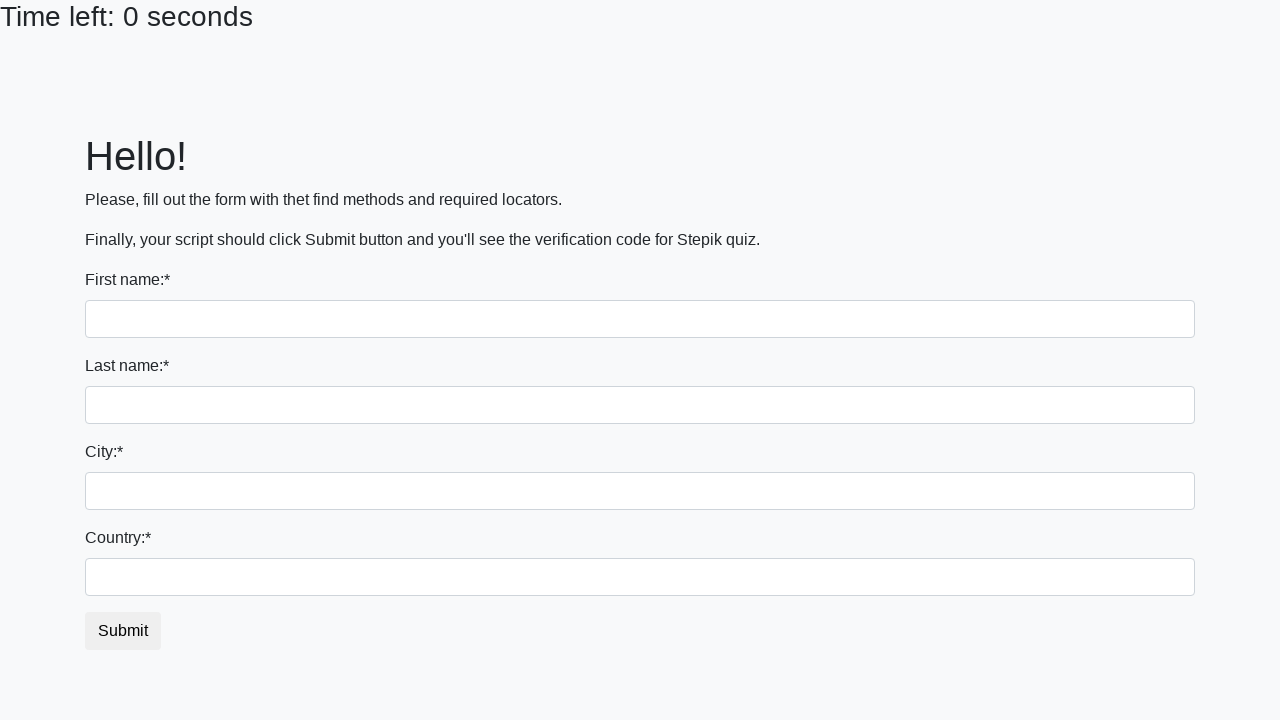